Tests that edits are saved when the input field loses focus (blur event).

Starting URL: https://demo.playwright.dev/todomvc

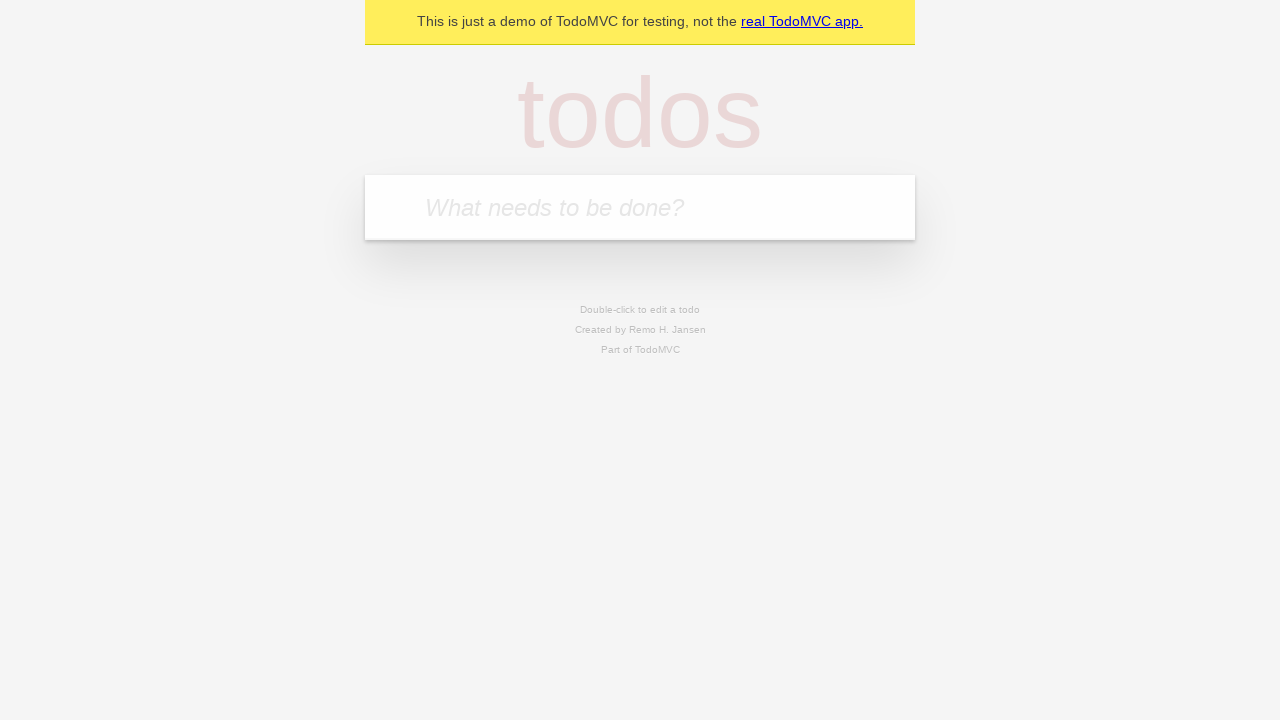

Filled input field with 'buy some cheese' on internal:attr=[placeholder="What needs to be done?"i]
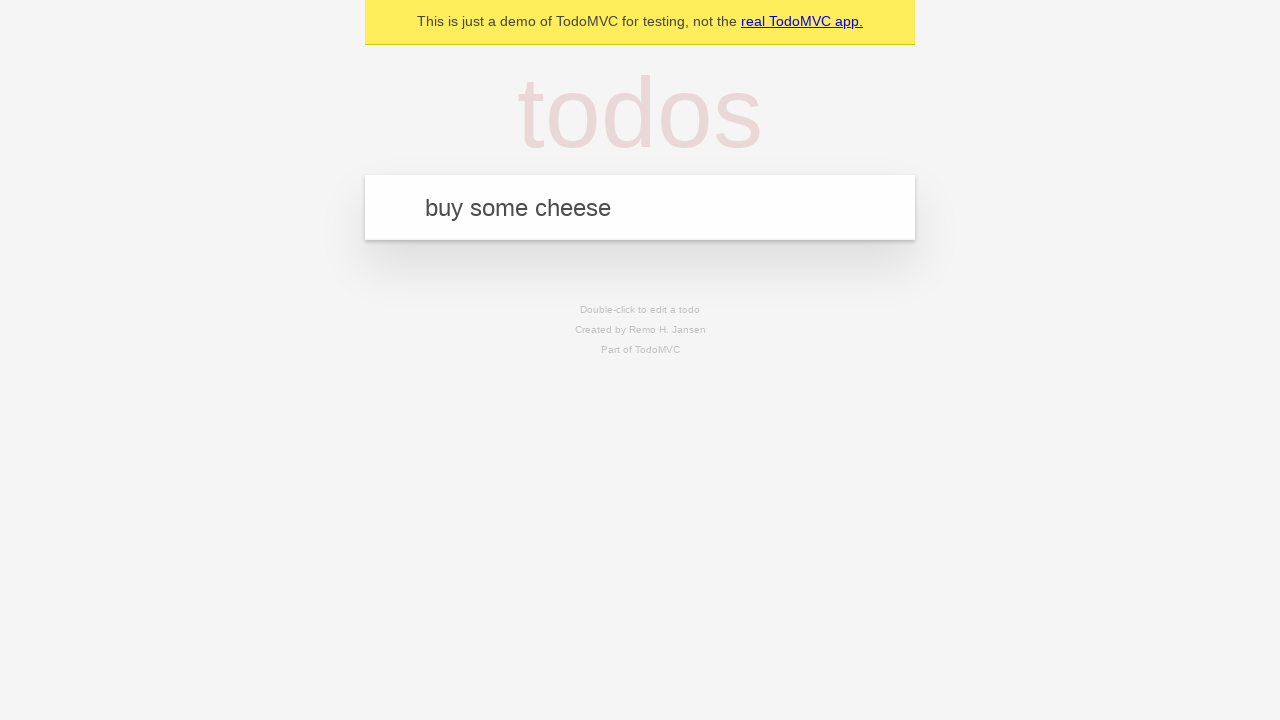

Pressed Enter to create first todo on internal:attr=[placeholder="What needs to be done?"i]
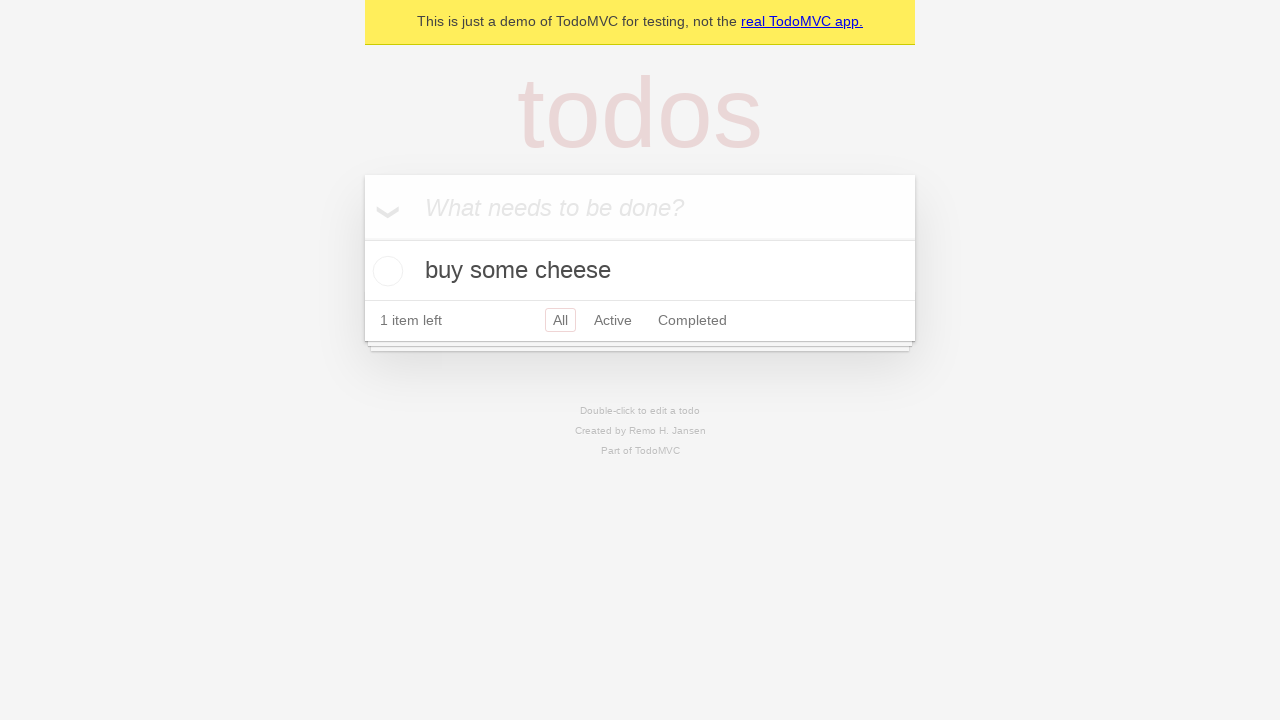

Filled input field with 'feed the cat' on internal:attr=[placeholder="What needs to be done?"i]
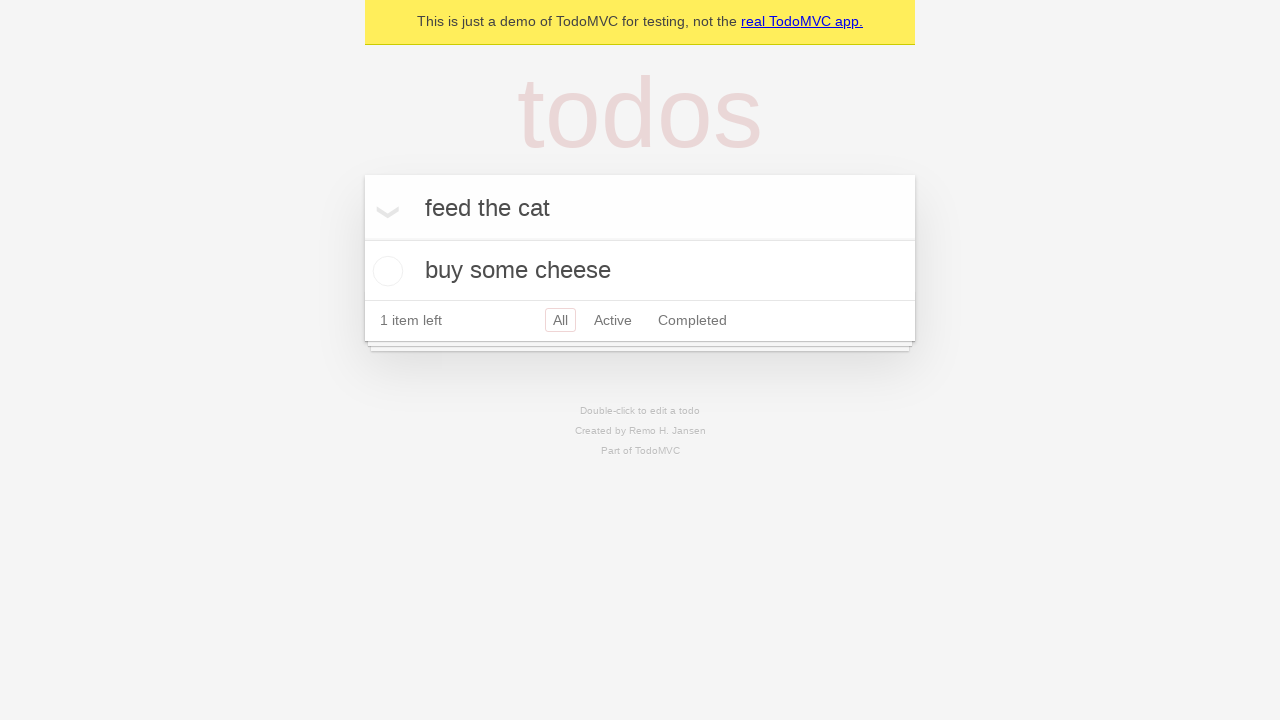

Pressed Enter to create second todo on internal:attr=[placeholder="What needs to be done?"i]
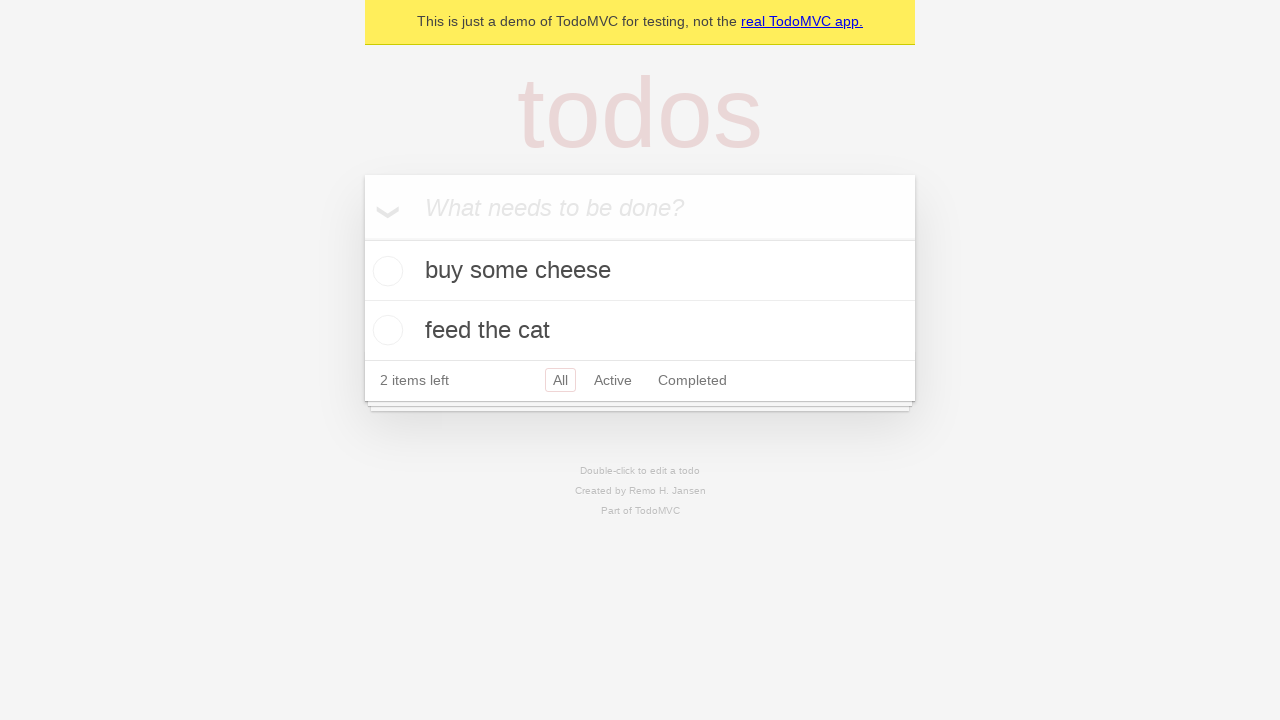

Filled input field with 'book a doctors appointment' on internal:attr=[placeholder="What needs to be done?"i]
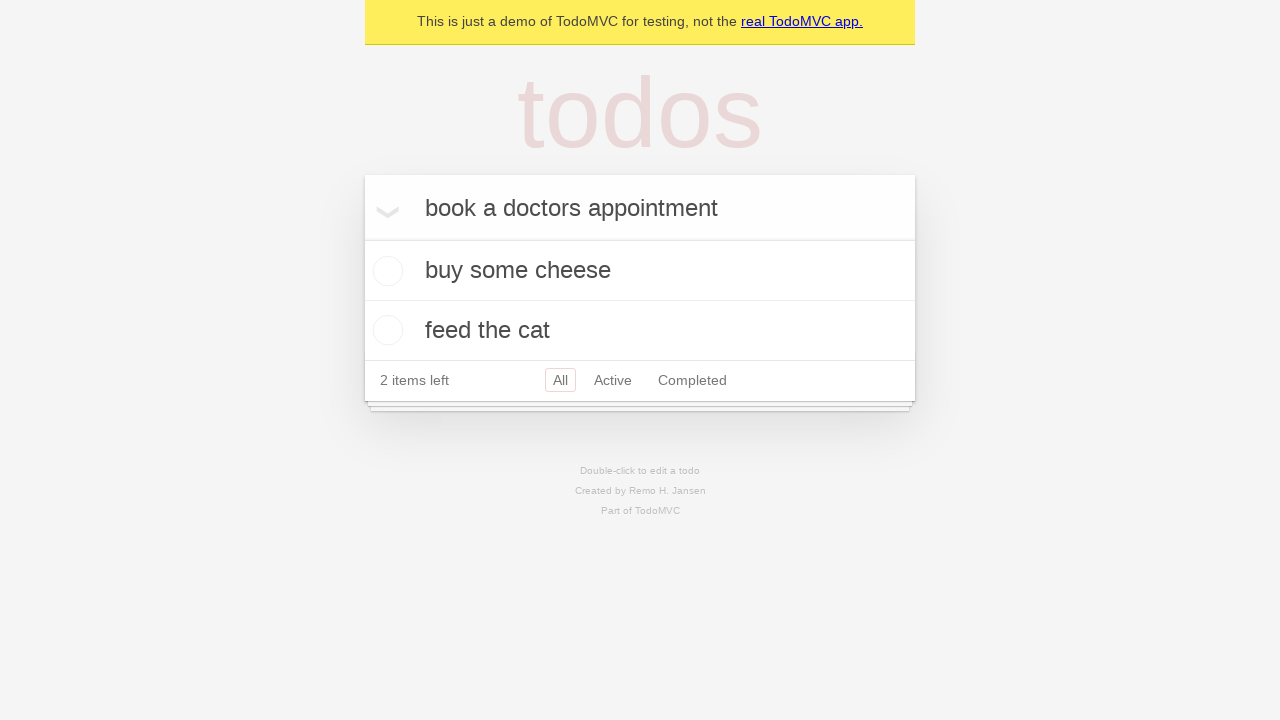

Pressed Enter to create third todo on internal:attr=[placeholder="What needs to be done?"i]
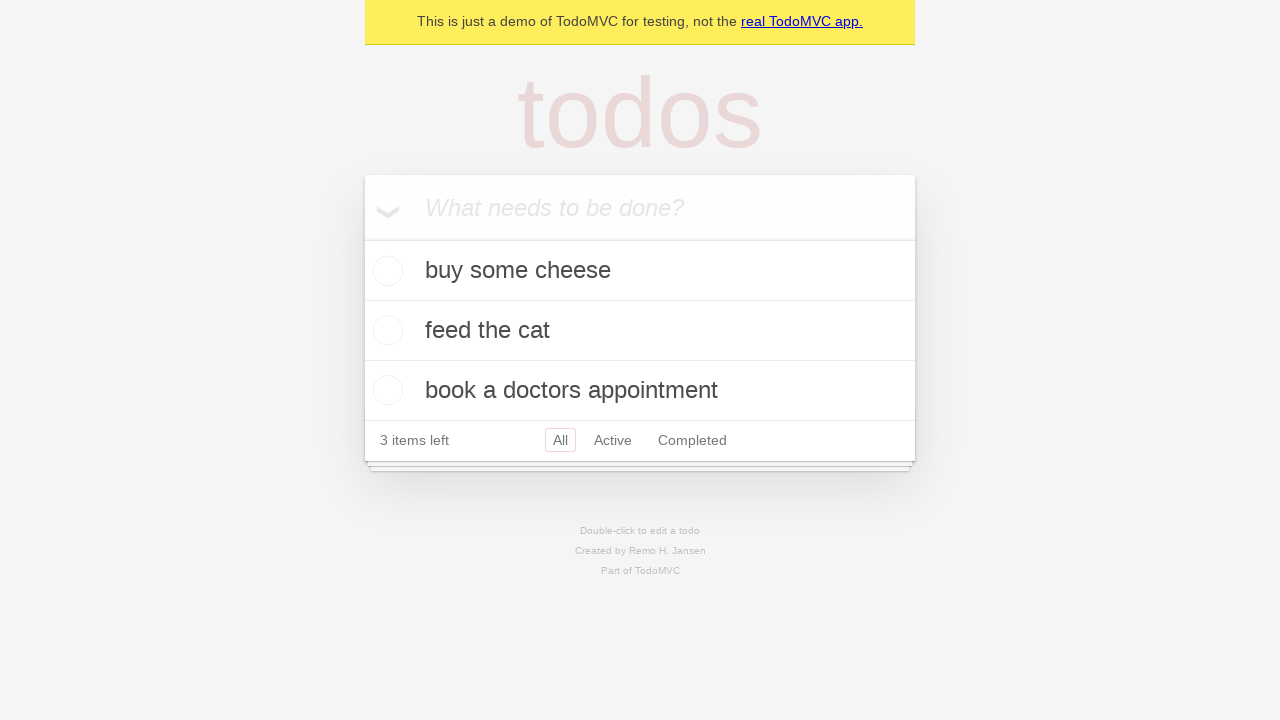

Double-clicked second todo item to enter edit mode at (640, 331) on internal:testid=[data-testid="todo-item"s] >> nth=1
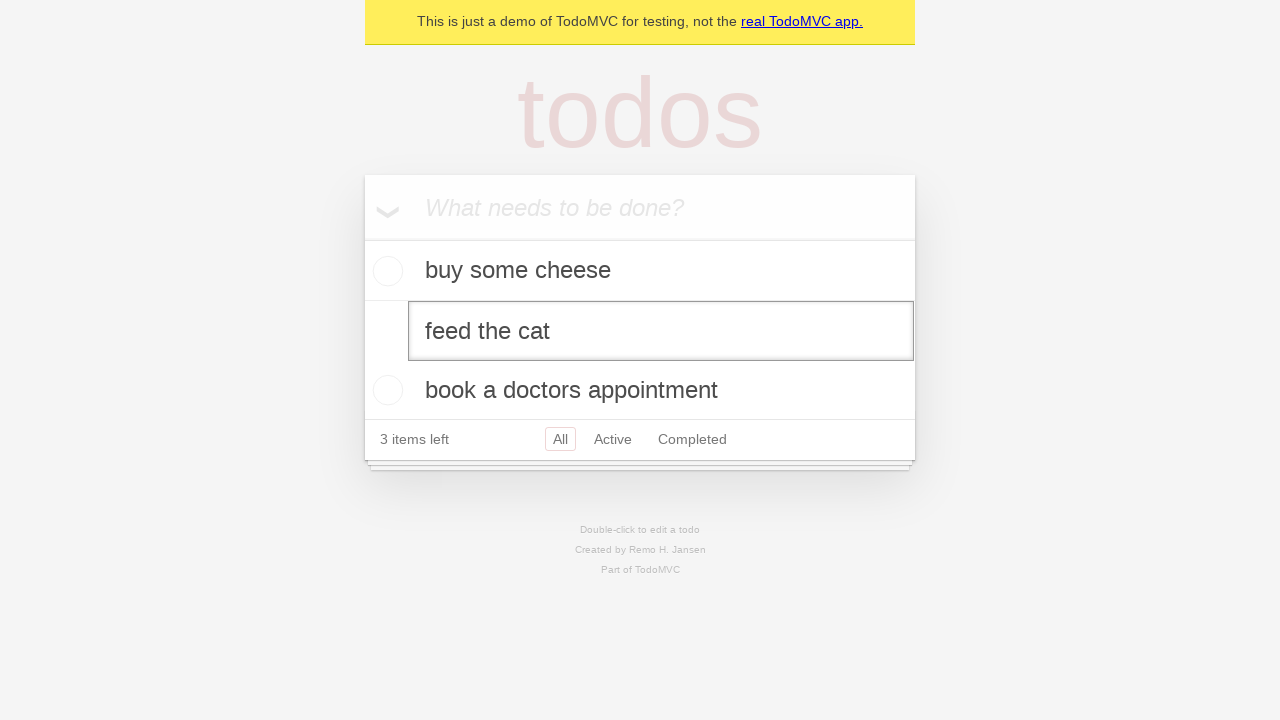

Filled edit textbox with 'buy some sausages' on internal:testid=[data-testid="todo-item"s] >> nth=1 >> internal:role=textbox[nam
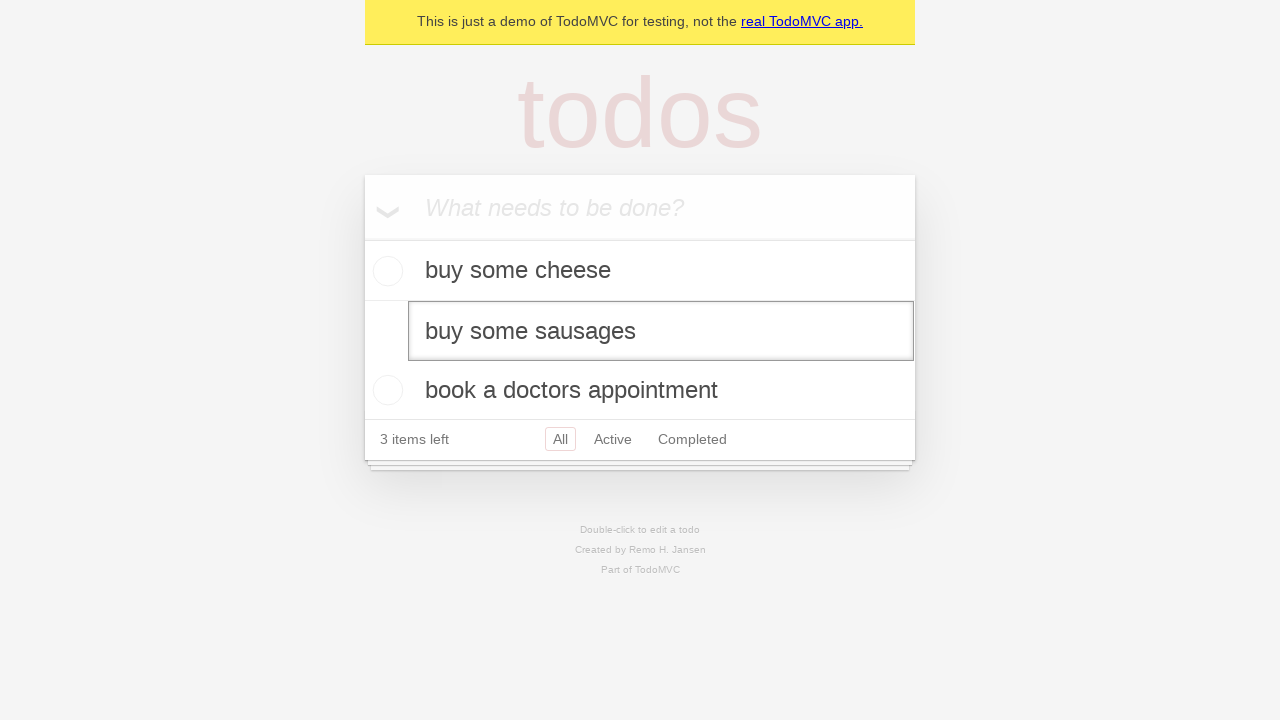

Dispatched blur event to save edit changes
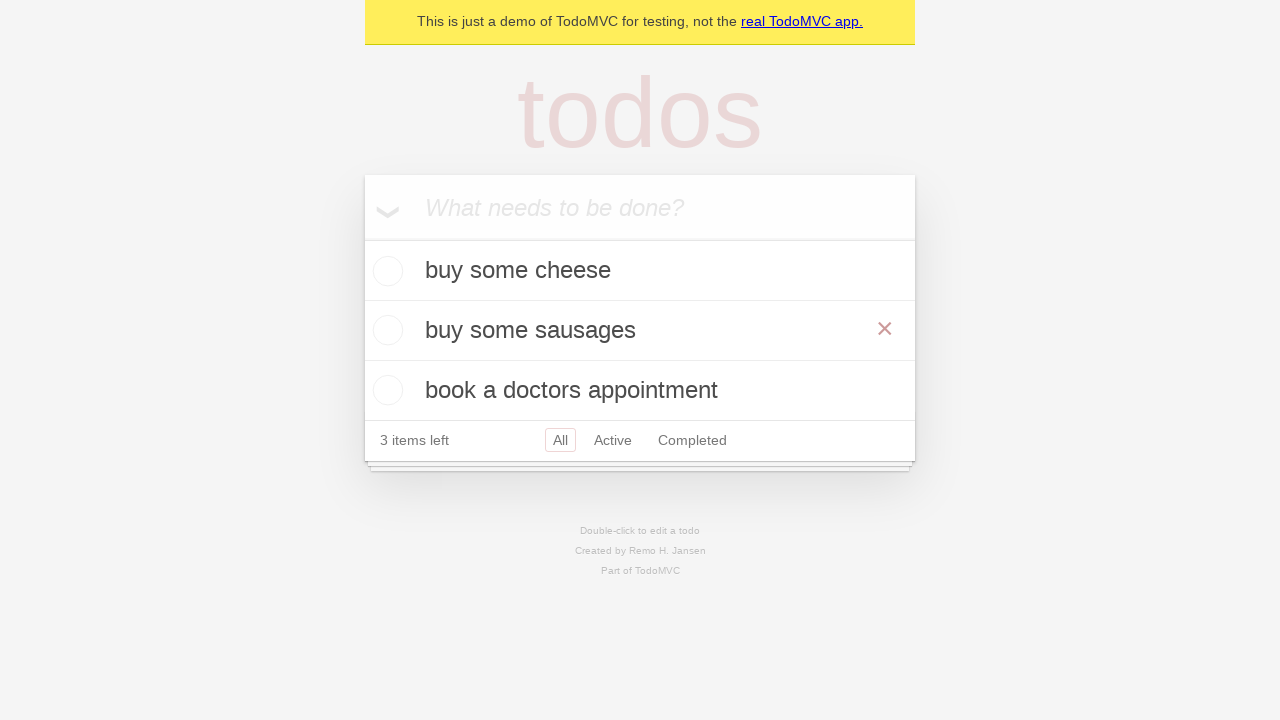

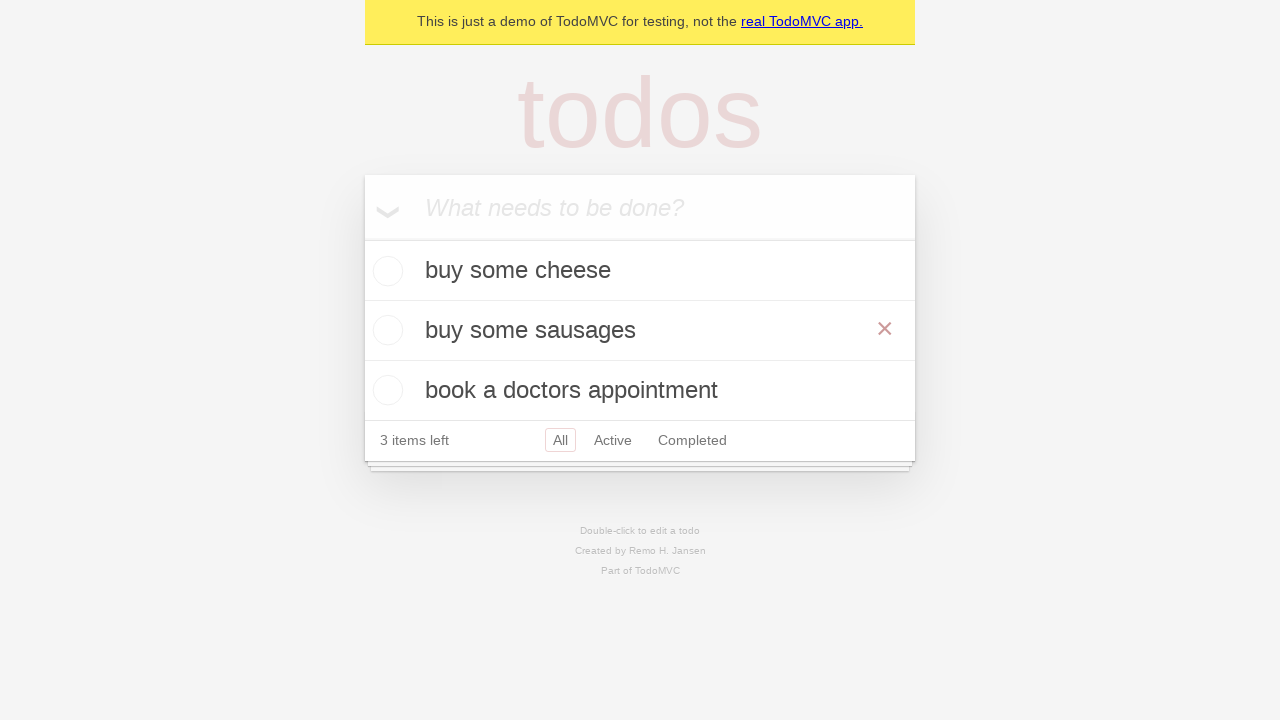